Tests radio button interactions on a demo page by selecting various radio buttons for drinks, work environment, seasons, and meals, including enabling hidden/disabled radio buttons before selecting them.

Starting URL: https://syntaxprojects.com/basic-radiobutton-demo-homework.php

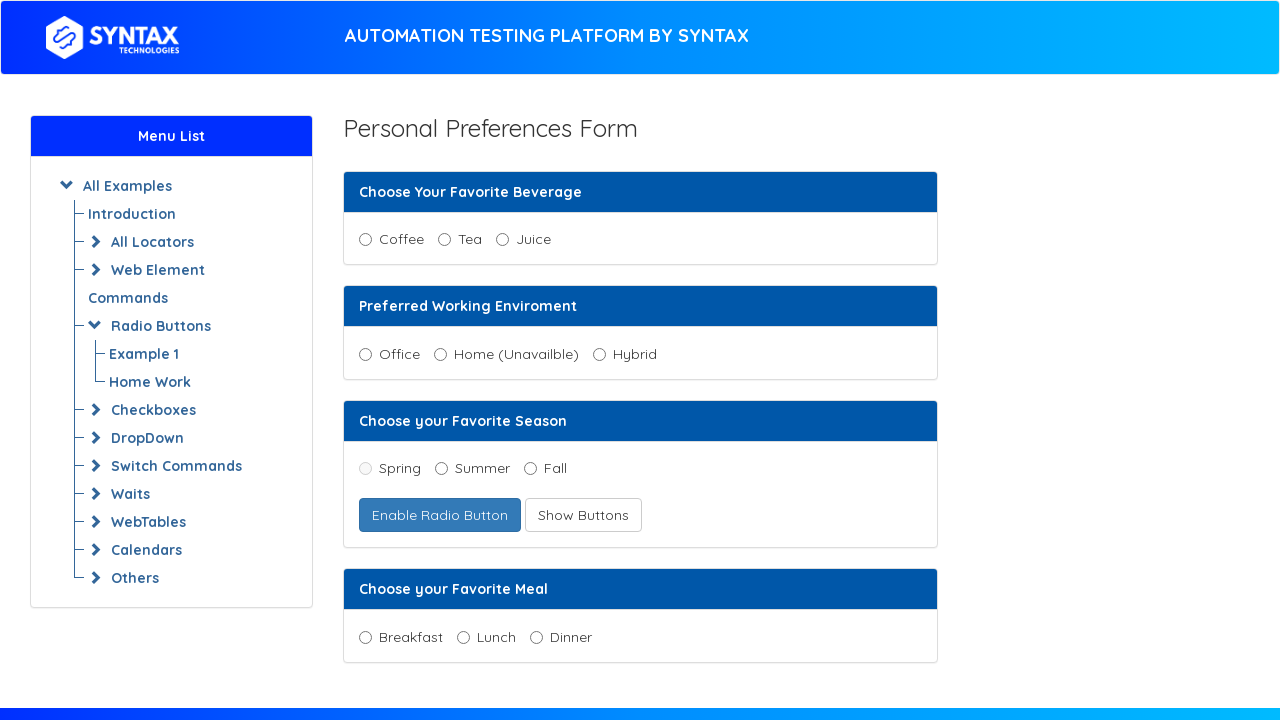

Selected 'Juice' radio button for drinks at (502, 240) on input[value='Juice']
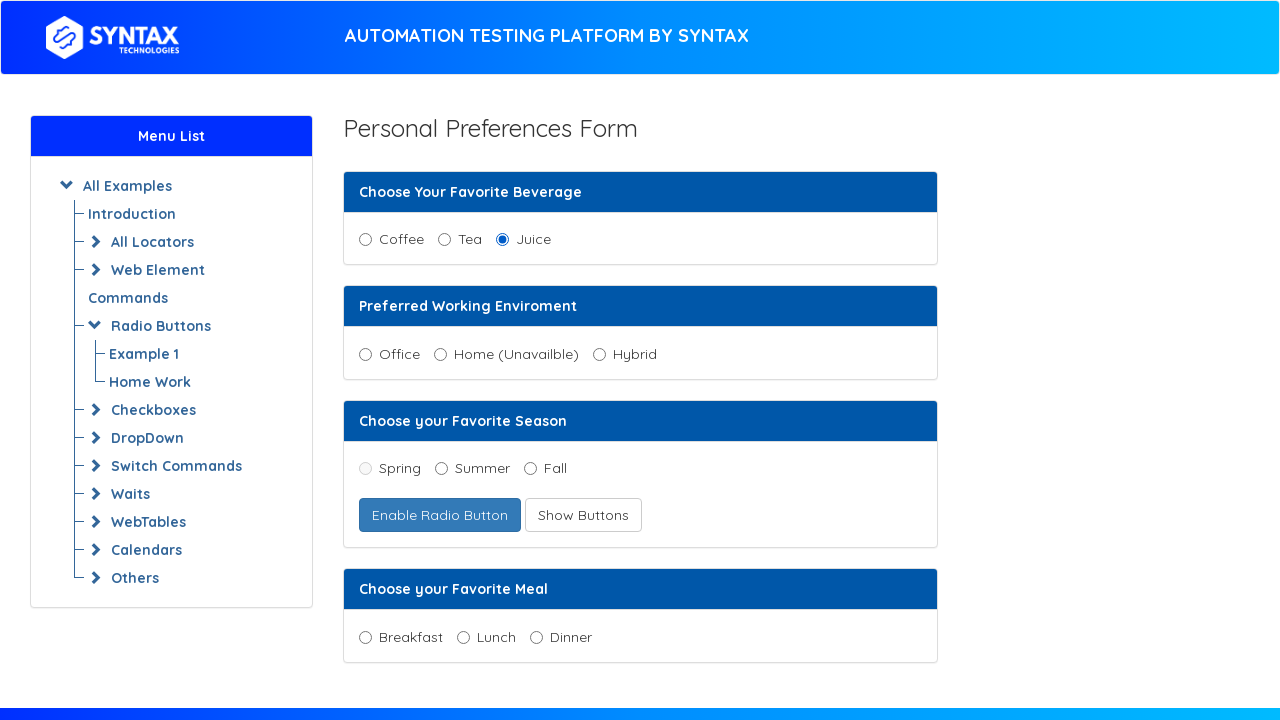

Selected 'hybrid' work environment radio button at (599, 354) on input[name='working_enviroment'][value='hybrid']
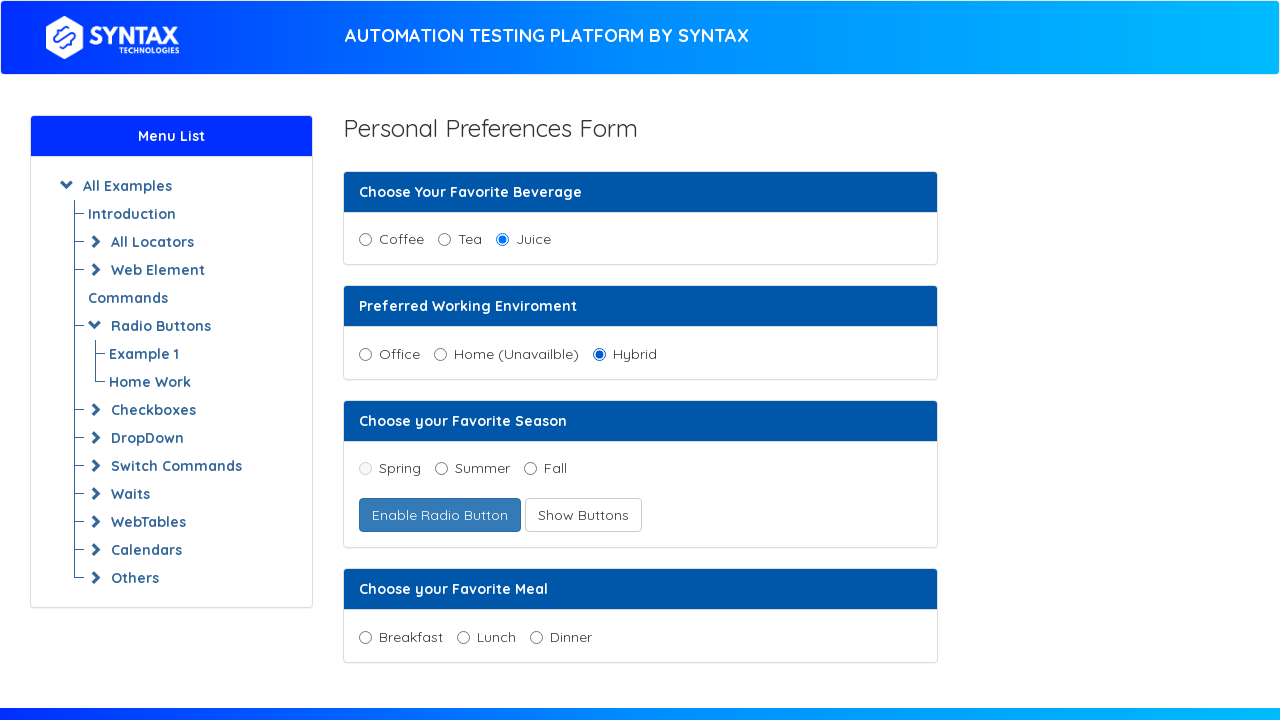

Clicked enable button to activate season radio buttons at (440, 515) on button#enabledFruitradio
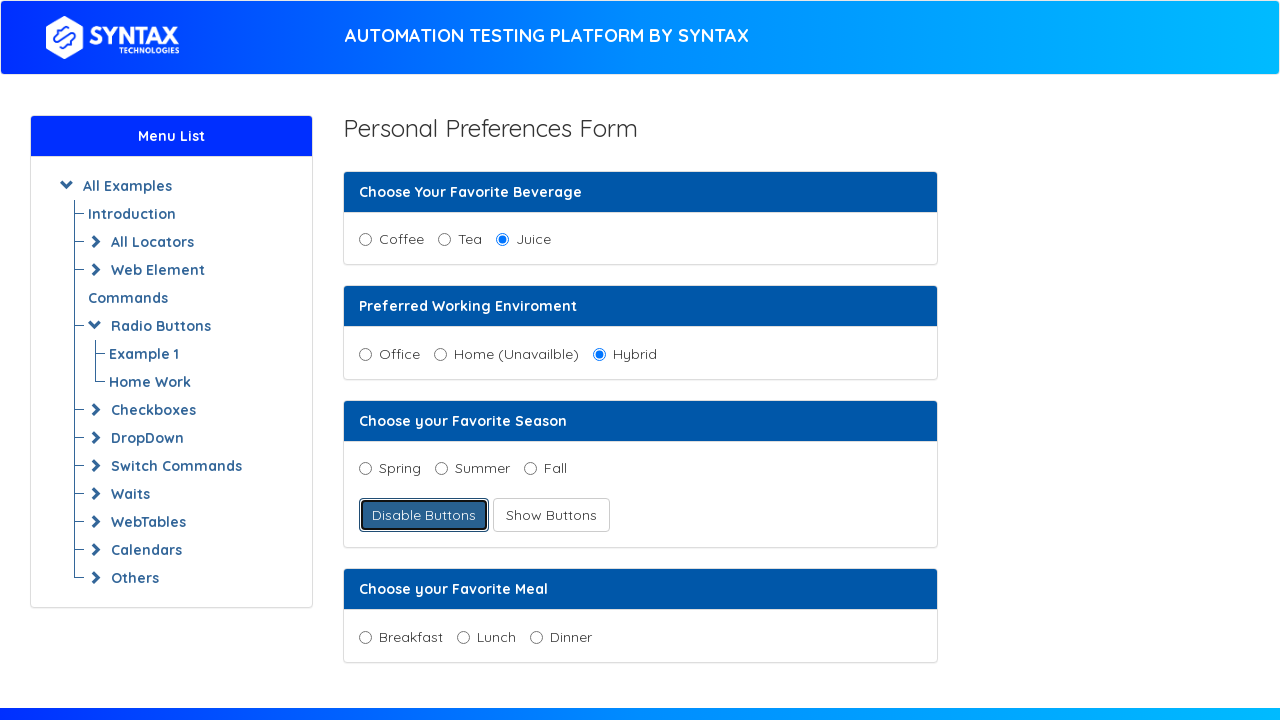

Selected 'spring' season radio button at (365, 469) on input[value='spring']
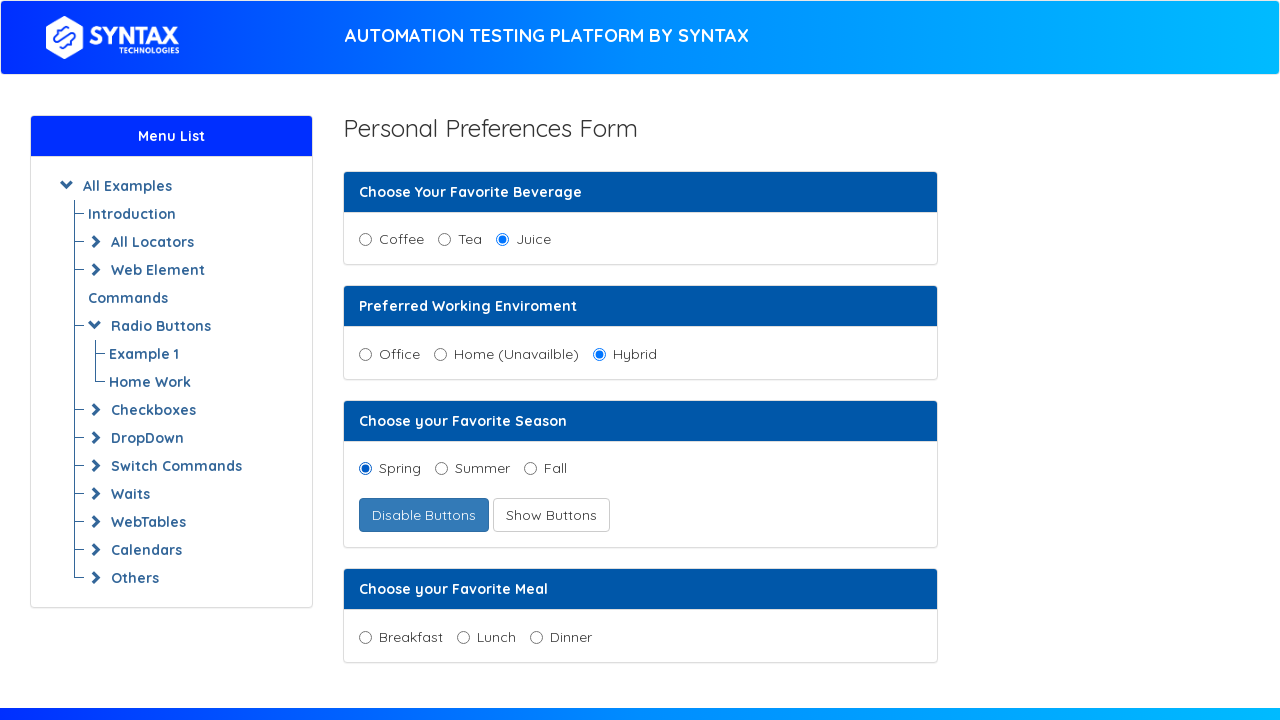

Clicked show button to reveal hidden radio buttons at (551, 515) on button#showRadioButtons
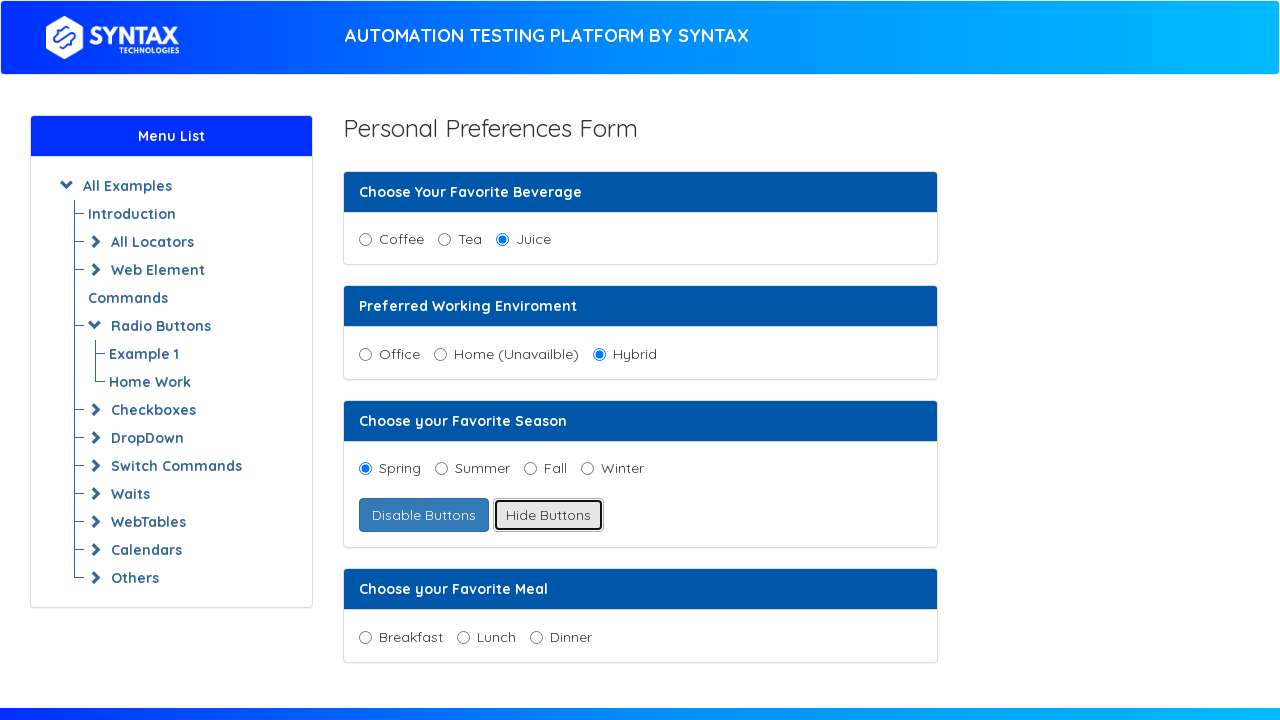

Waited for winter radio button to become visible
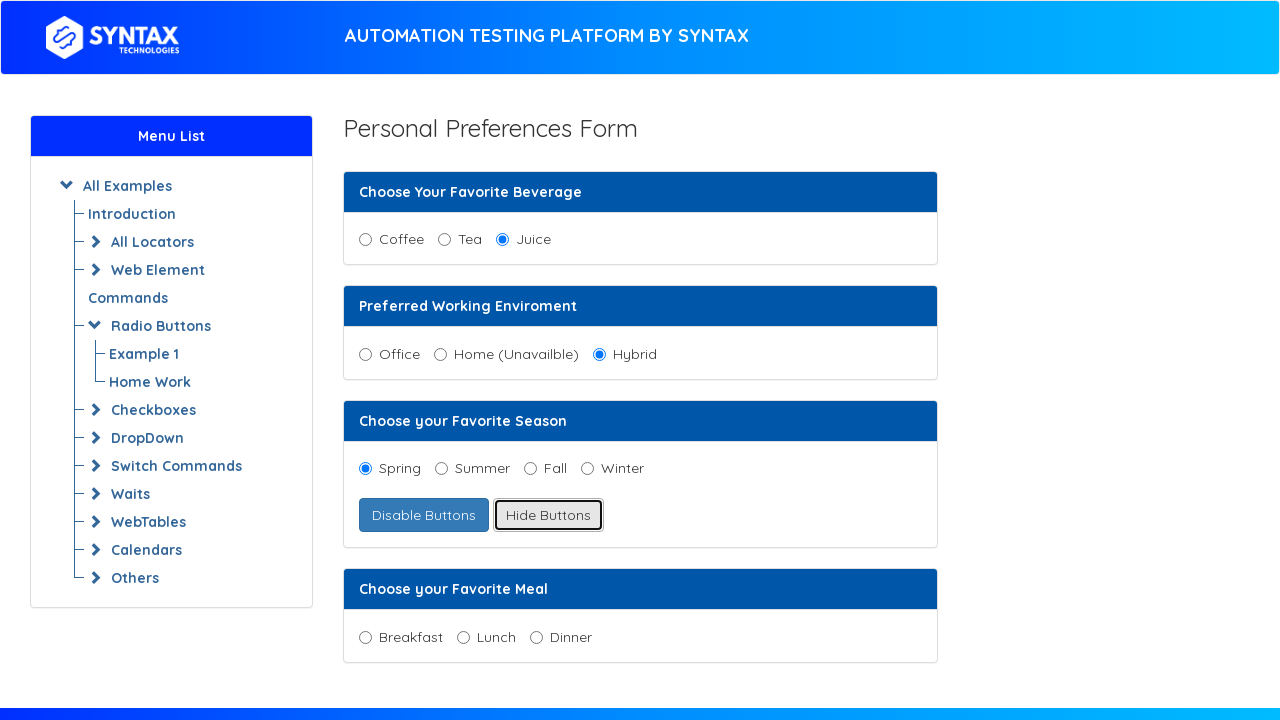

Selected 'winter' season radio button at (587, 469) on input[value='winter']
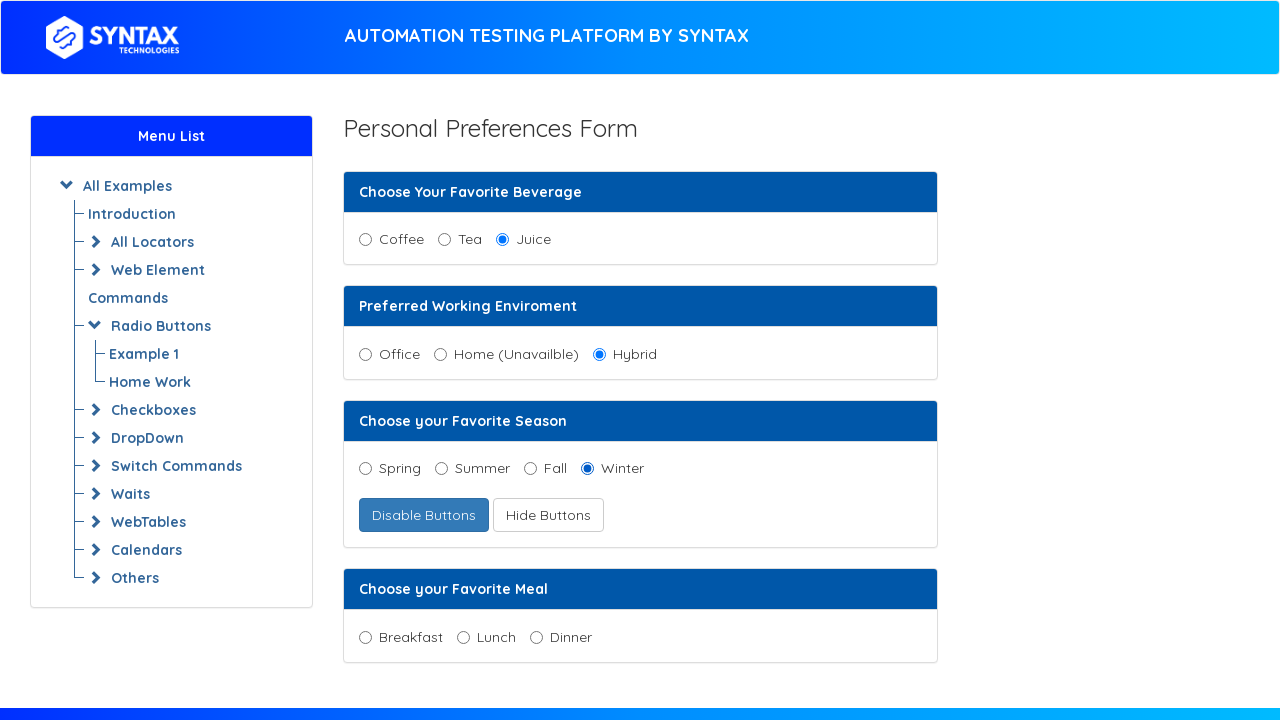

Selected 'lunch' meal radio button at (463, 637) on input[name='meal'][value='lunch']
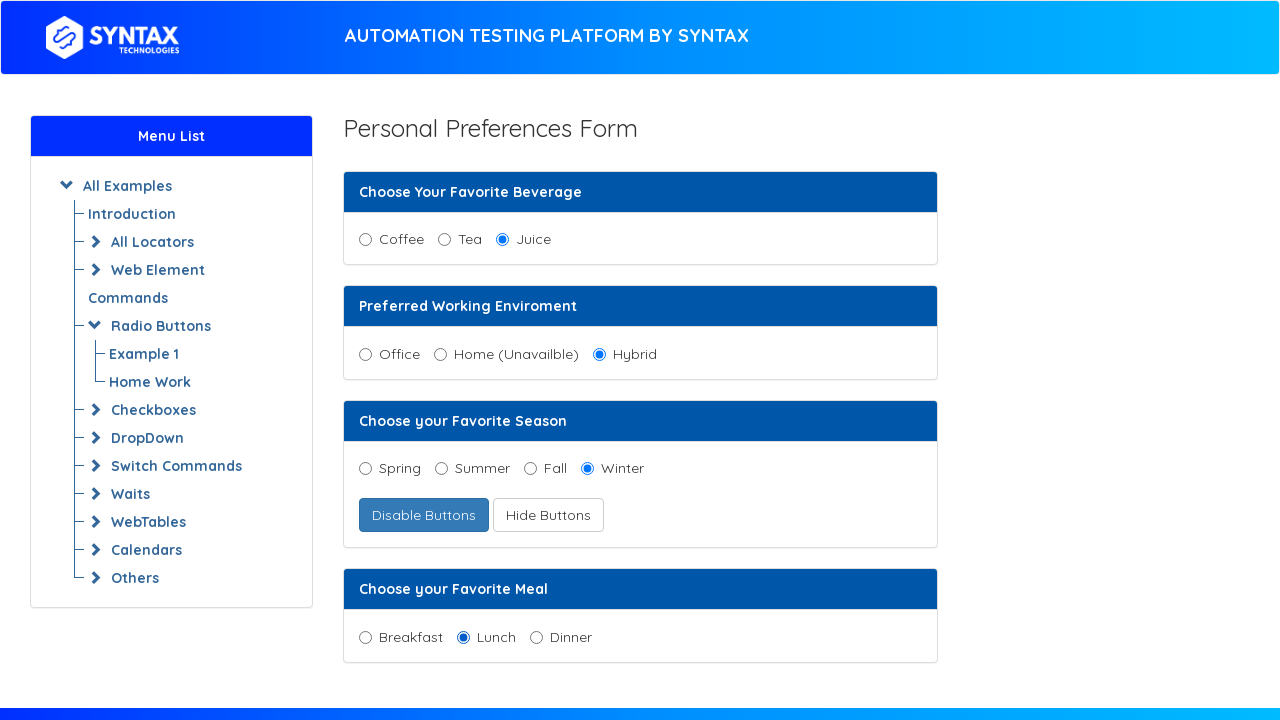

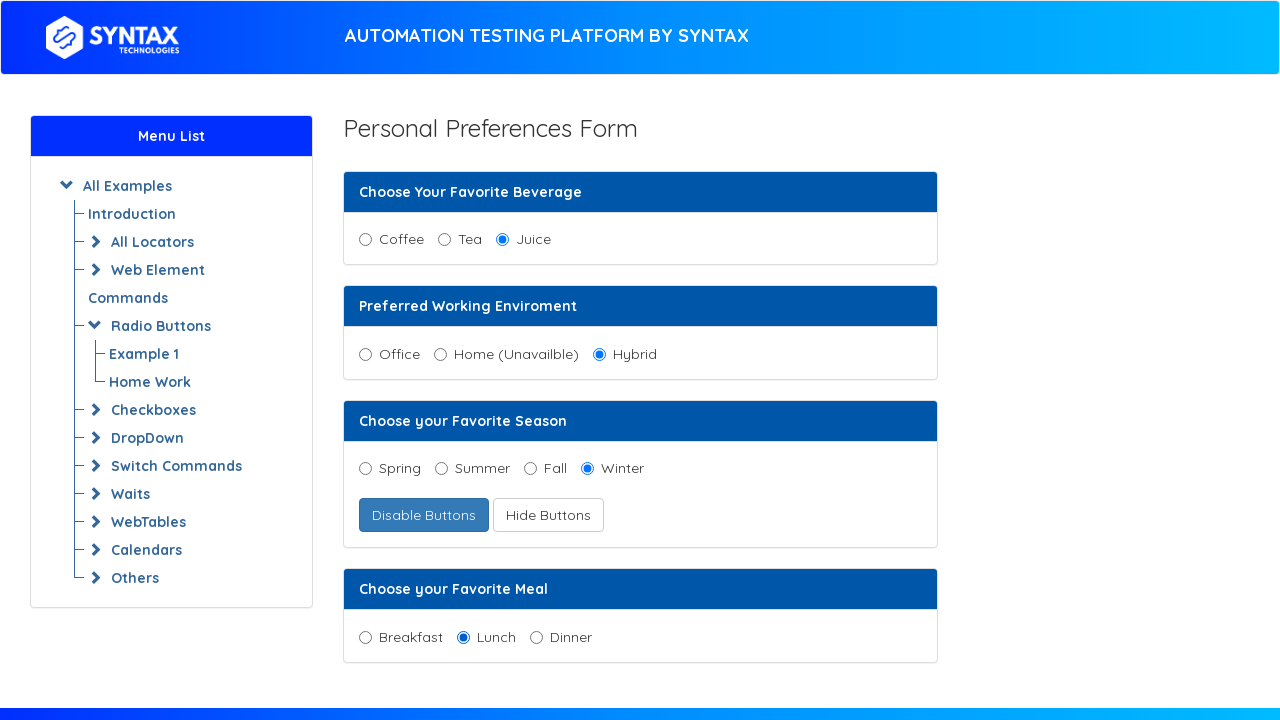